Fills out a registration form with first name, last name, and email, then submits it and verifies the success message

Starting URL: http://suninjuly.github.io/registration1.html

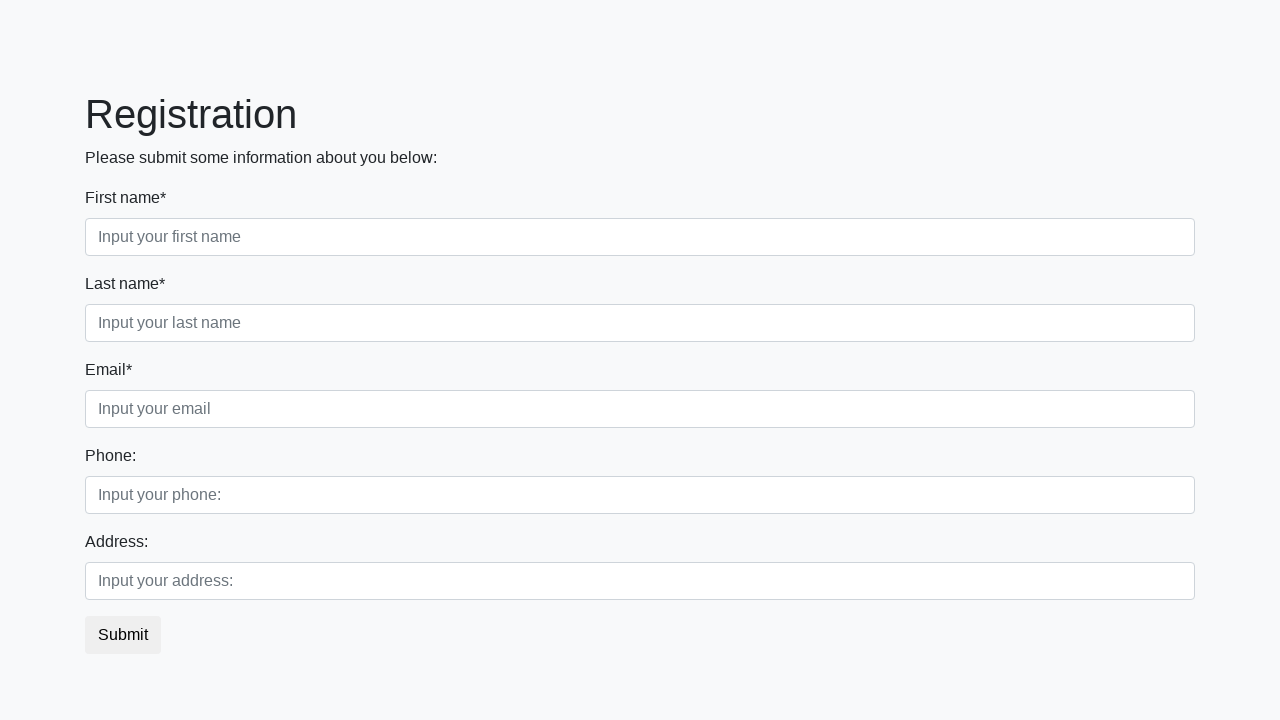

Filled first name field with 'FirstName' on input[required].first
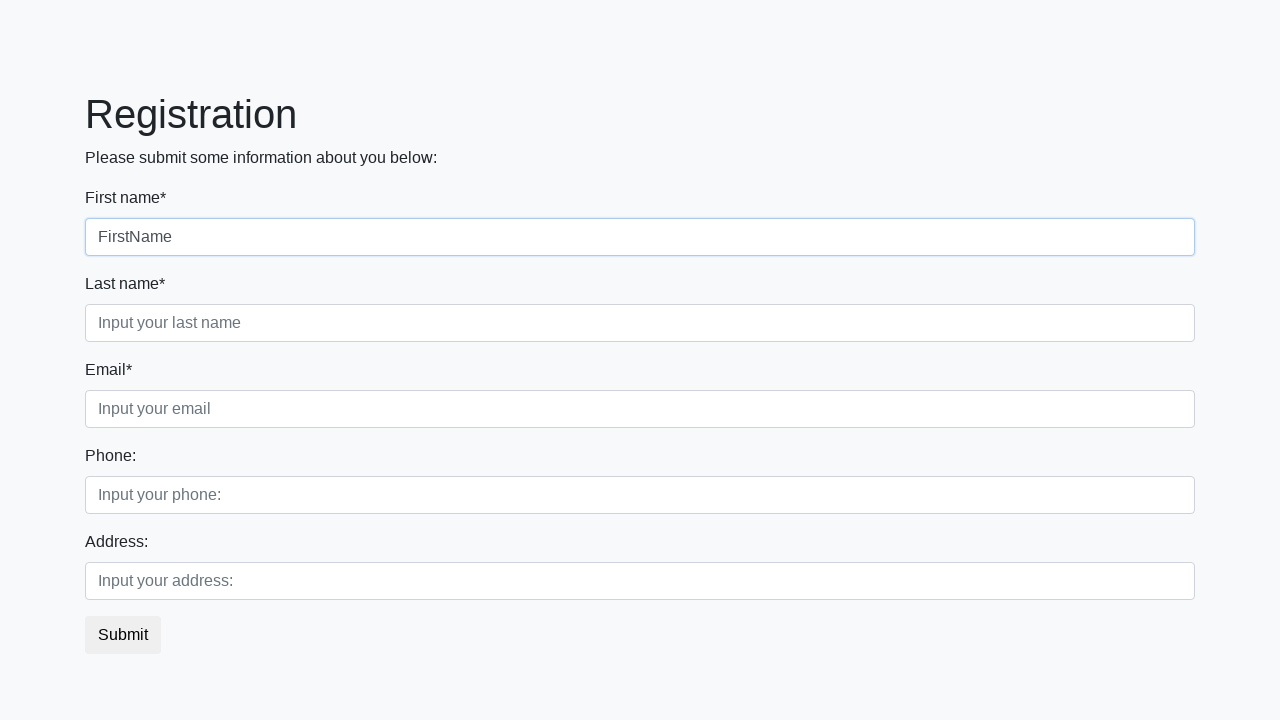

Filled last name field with 'LastName' on input[required].second
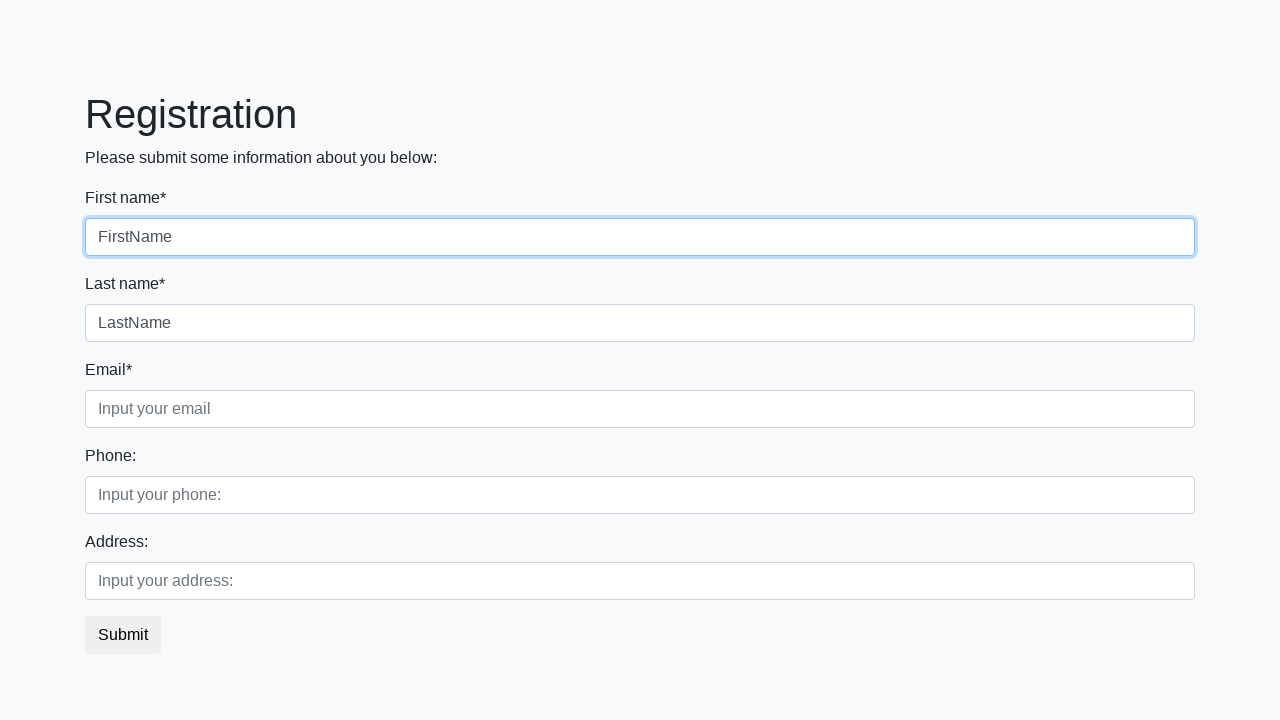

Filled email field with 'E-Mail@example.com' on input[required].third
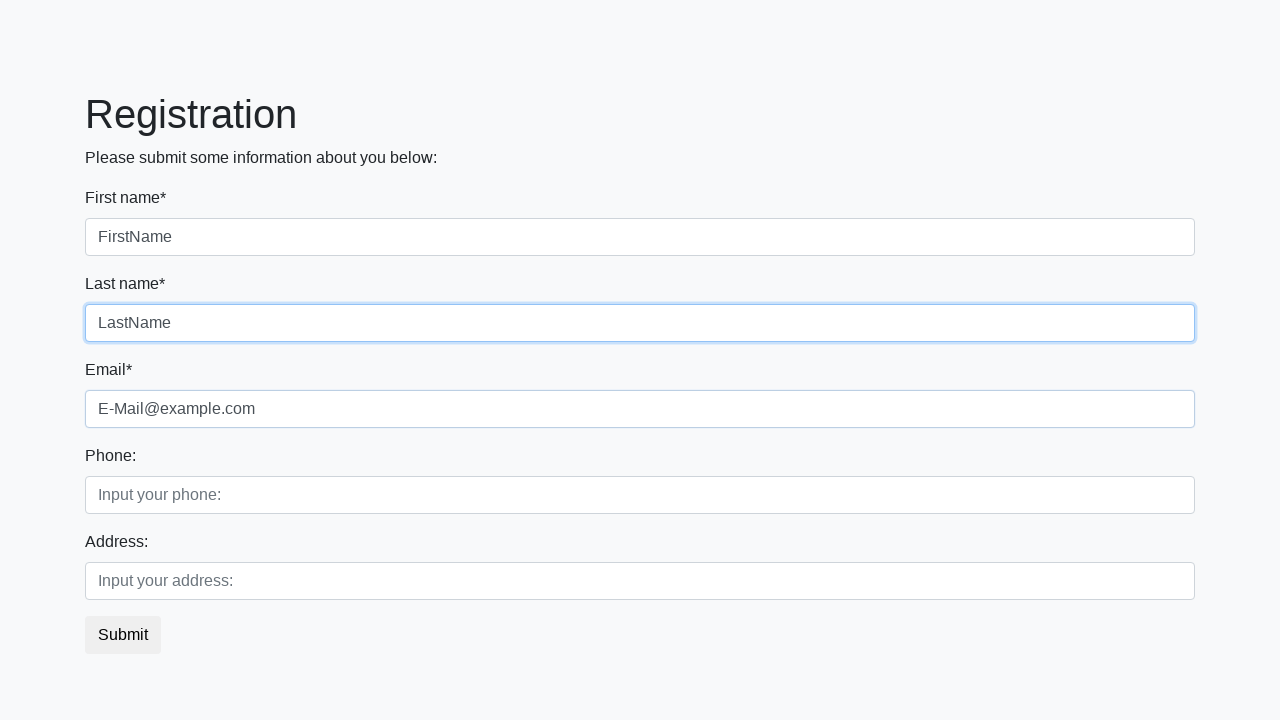

Clicked submit button to register at (123, 635) on button.btn
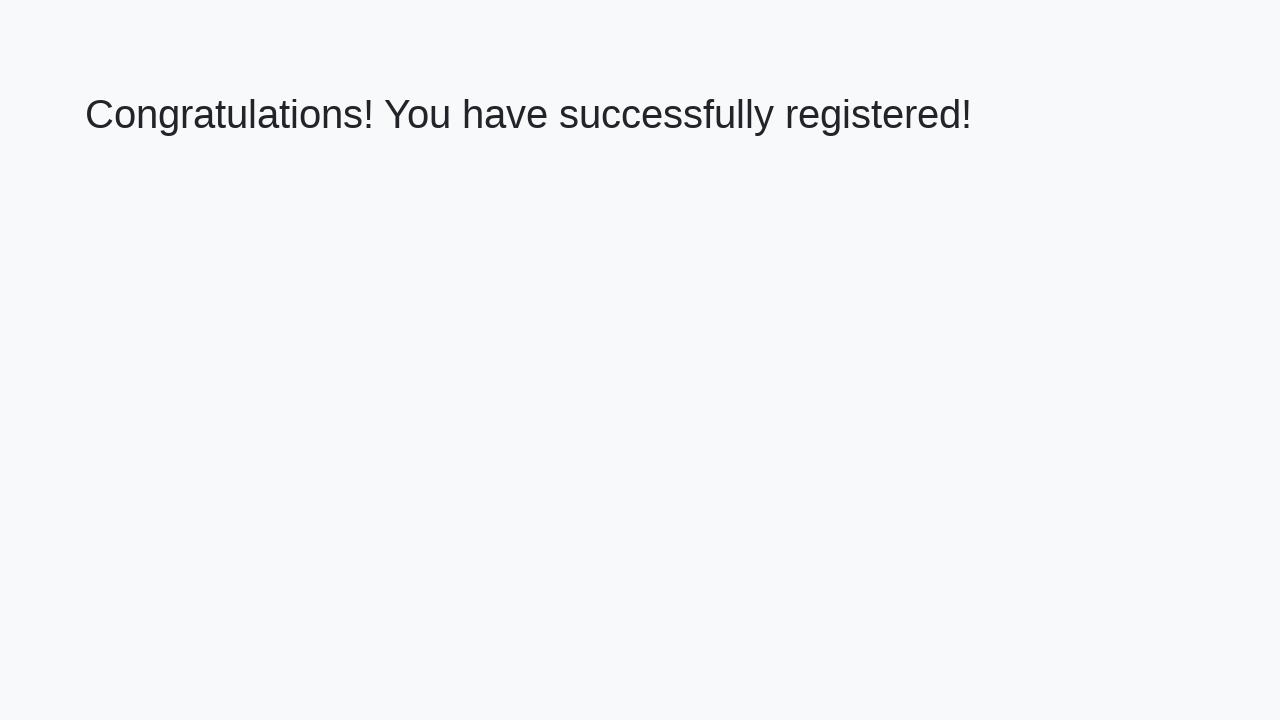

Success message appeared (h1 element loaded)
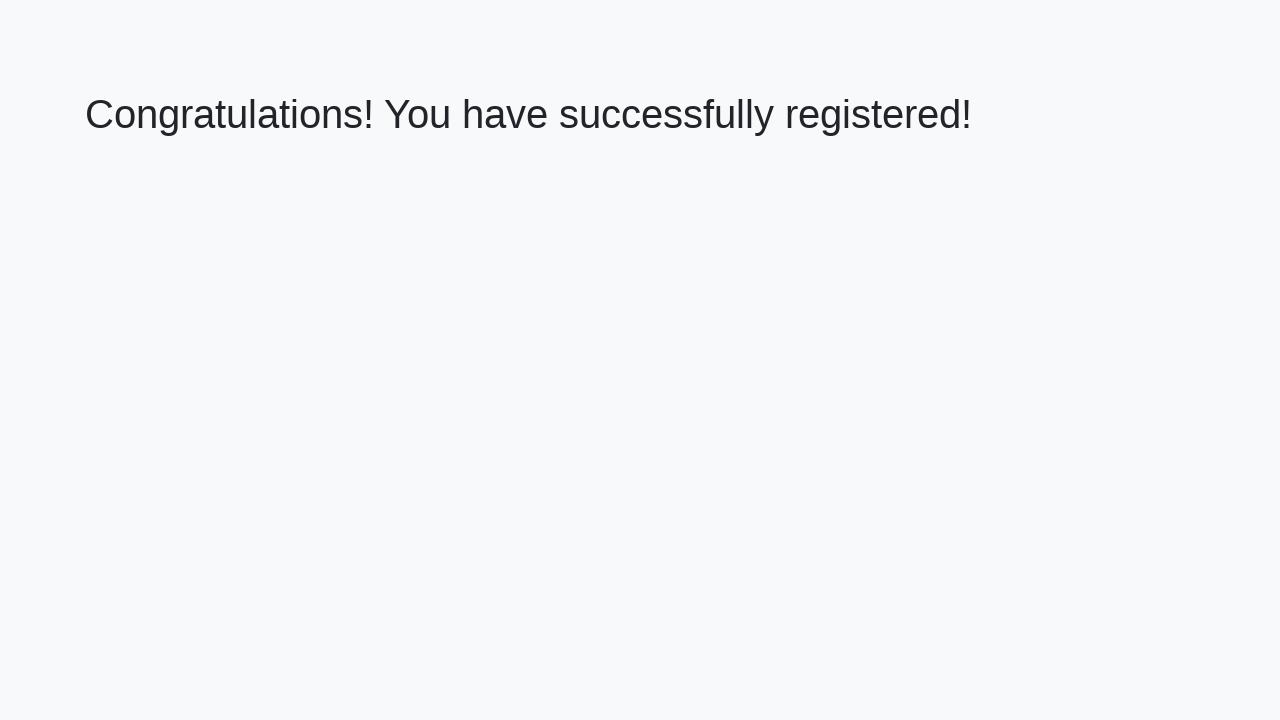

Retrieved success message text: 'Congratulations! You have successfully registered!'
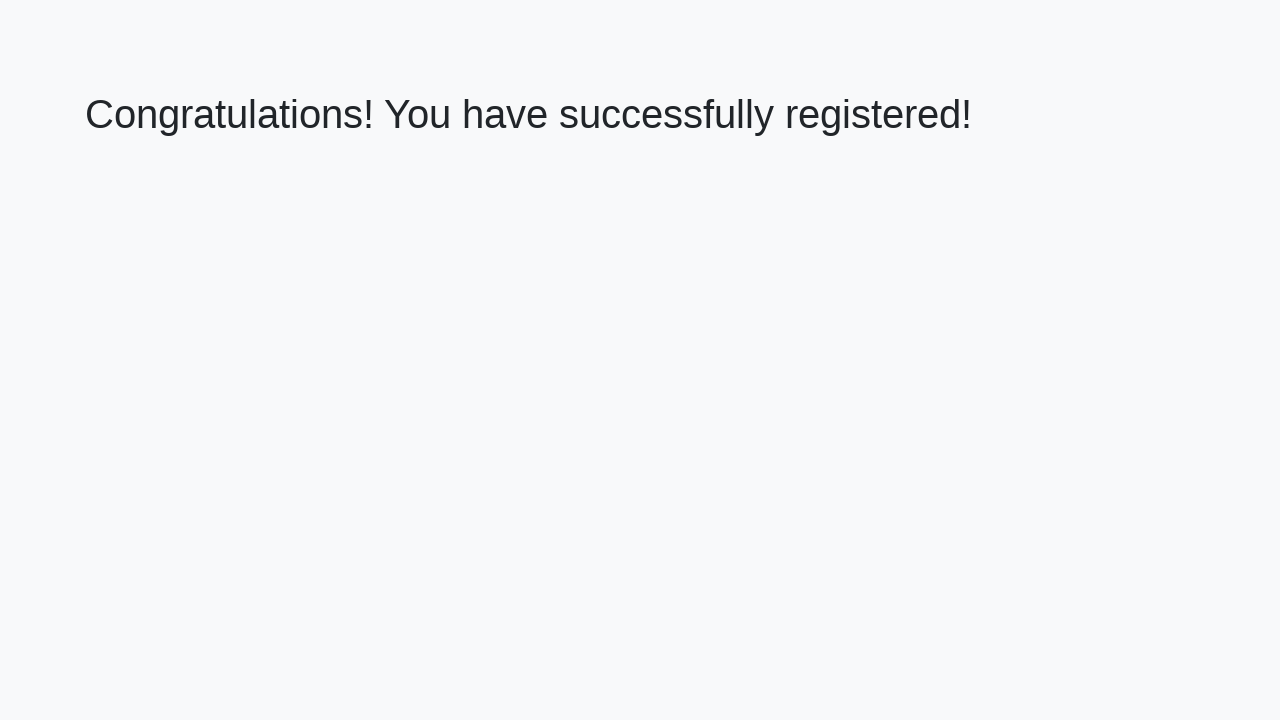

Verified success message matches expected text
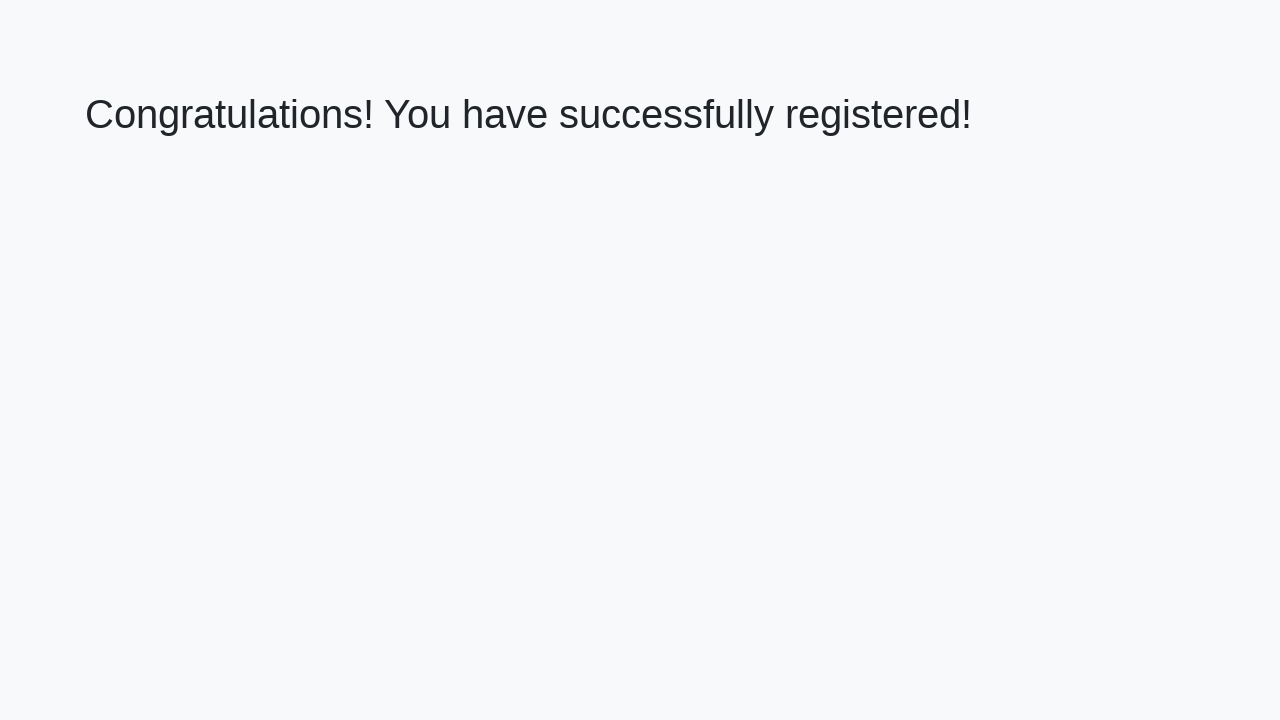

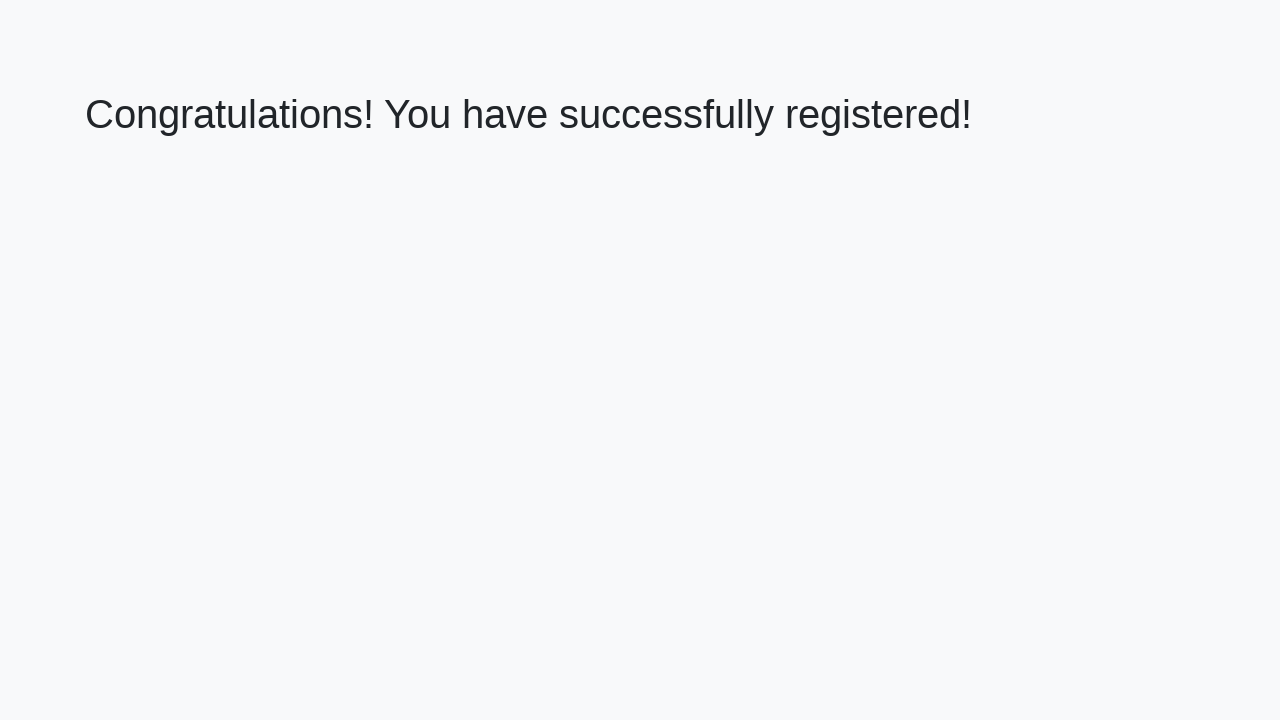